Demonstrates relative XPath selectors by locating various form elements on a student registration form and filling in the last name field

Starting URL: https://demoqa.com/automation-practice-form

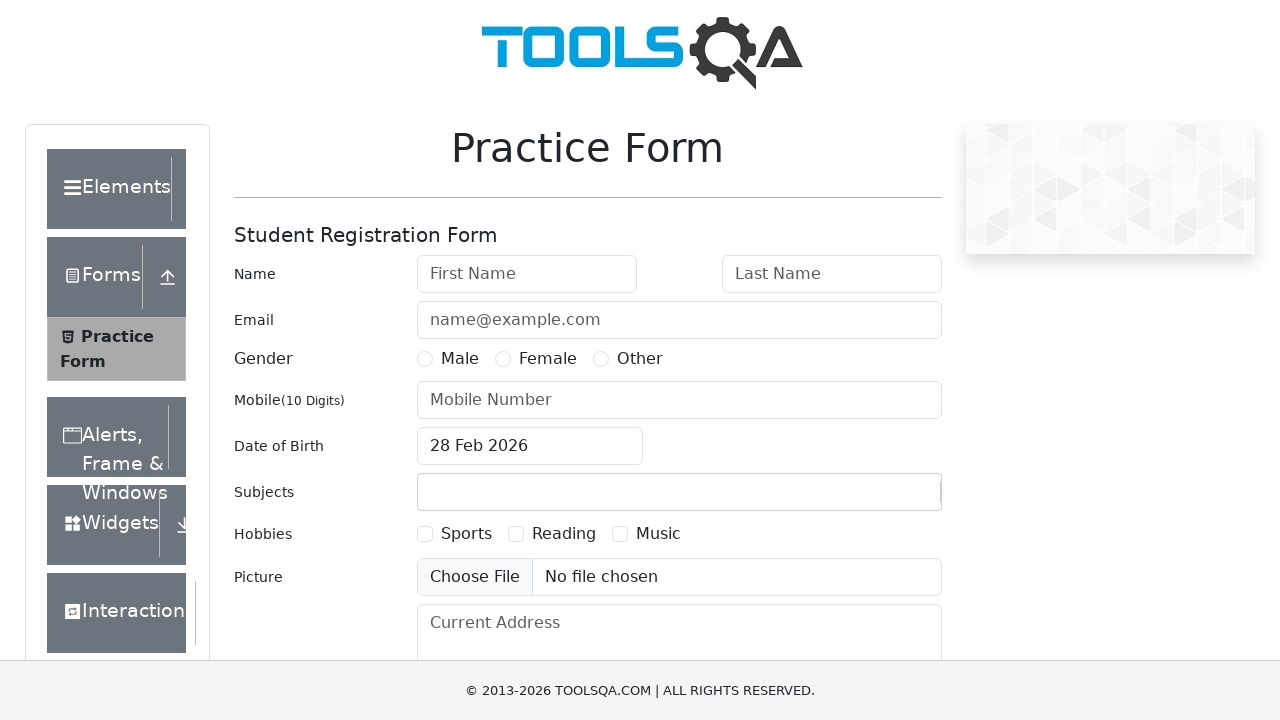

Filled last name field with 'Doe' using relative XPath selector on //input[@id='lastName']
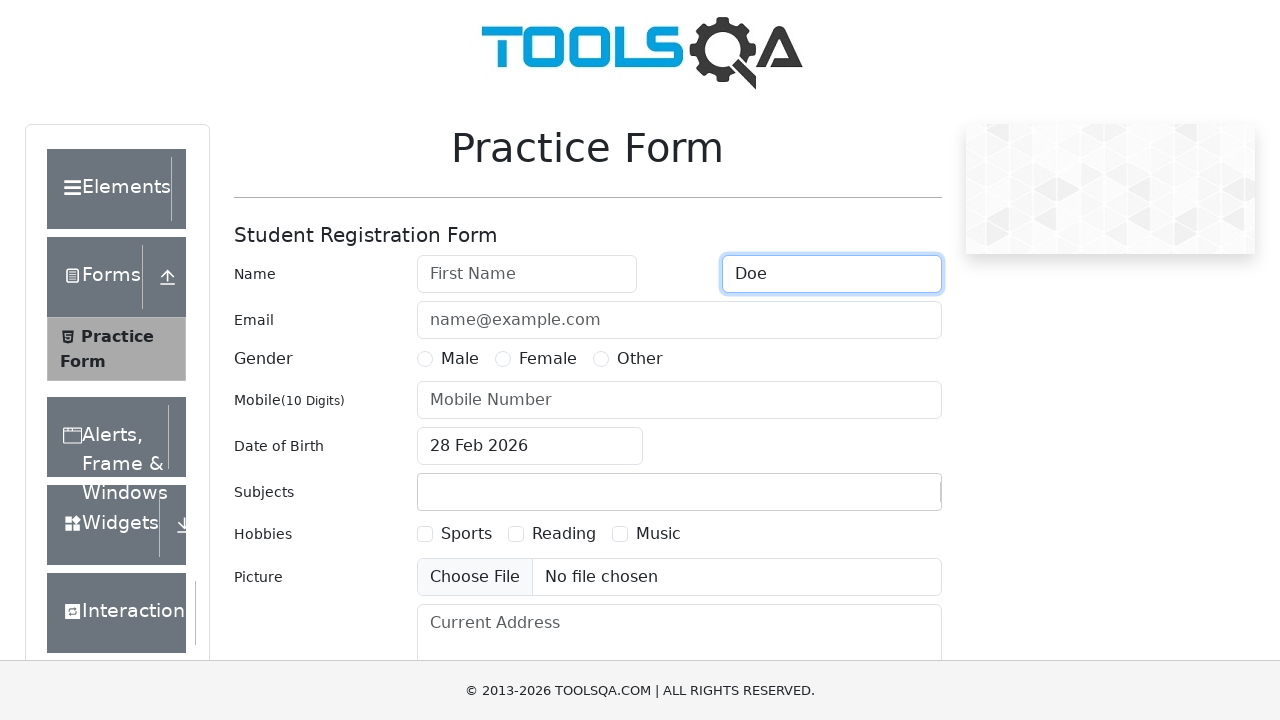

Email input field became visible
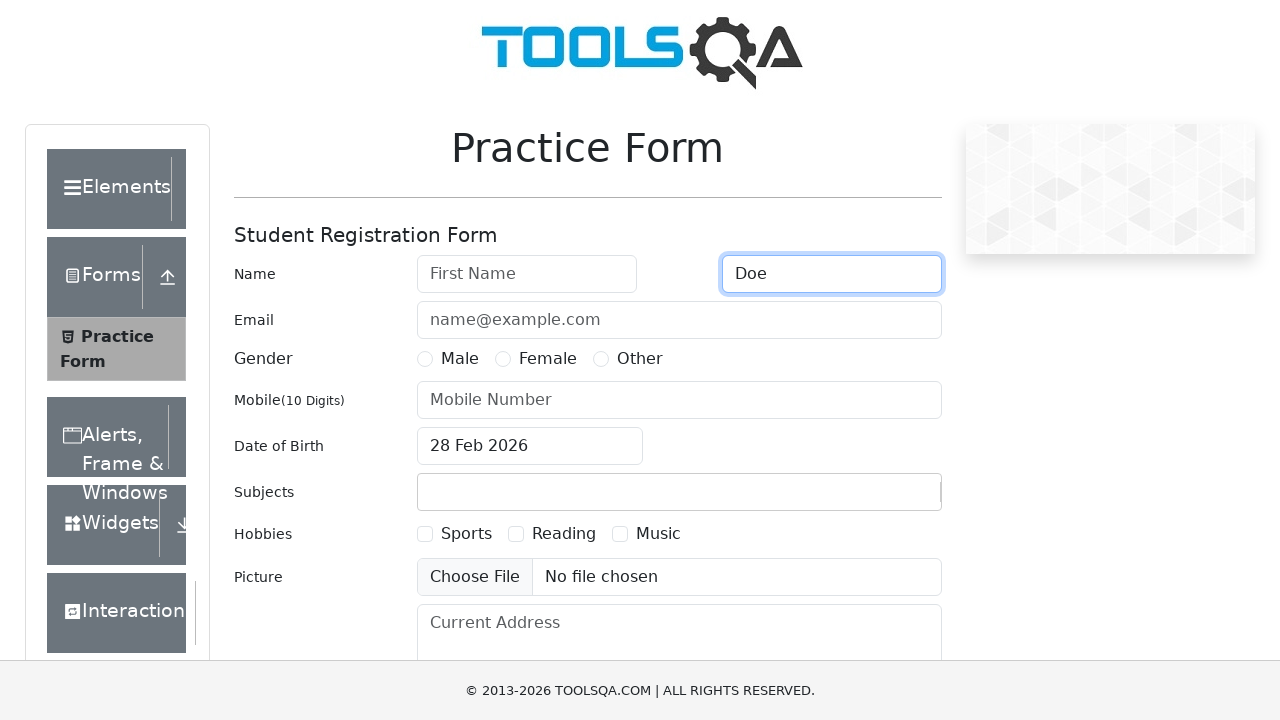

User number field became visible
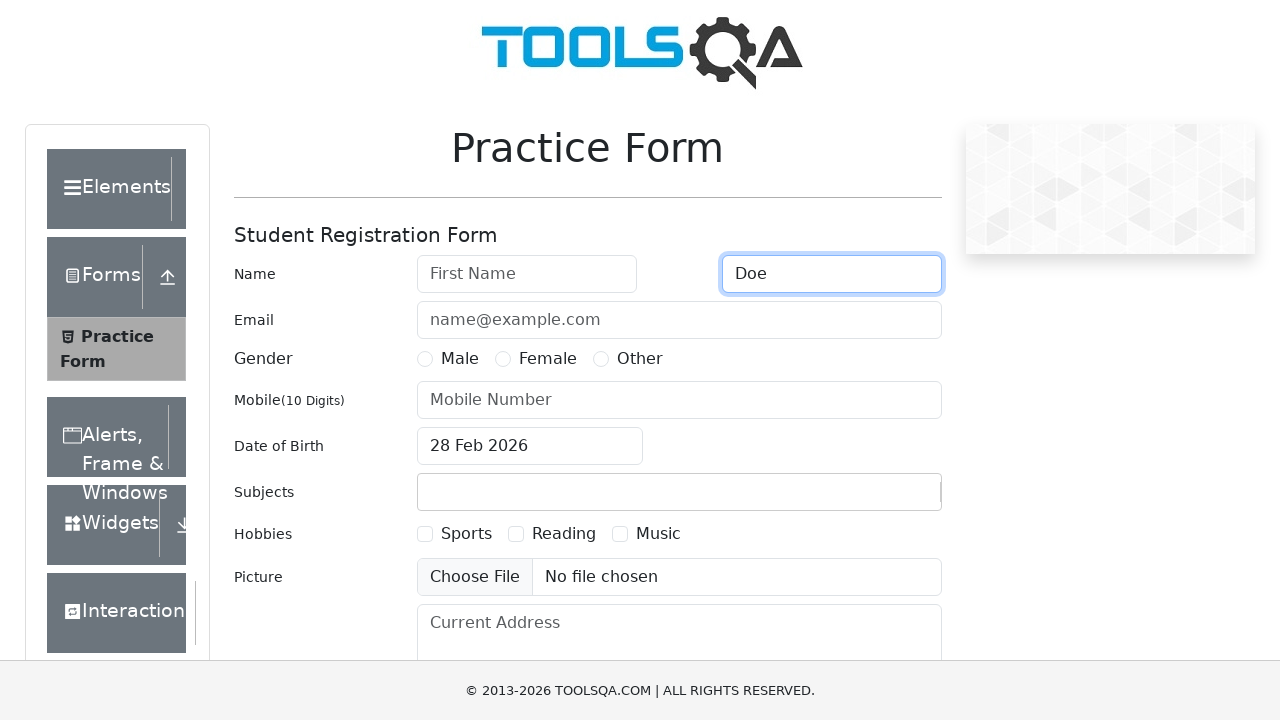

Student Registration Form header became visible
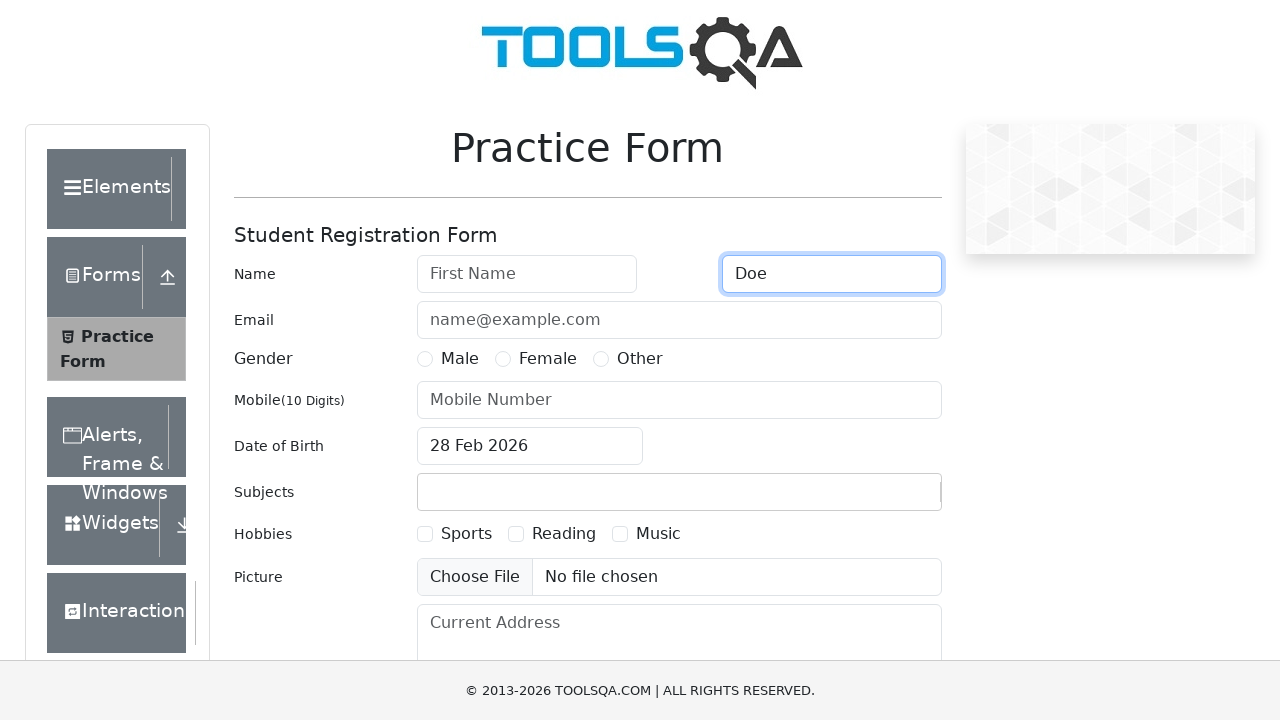

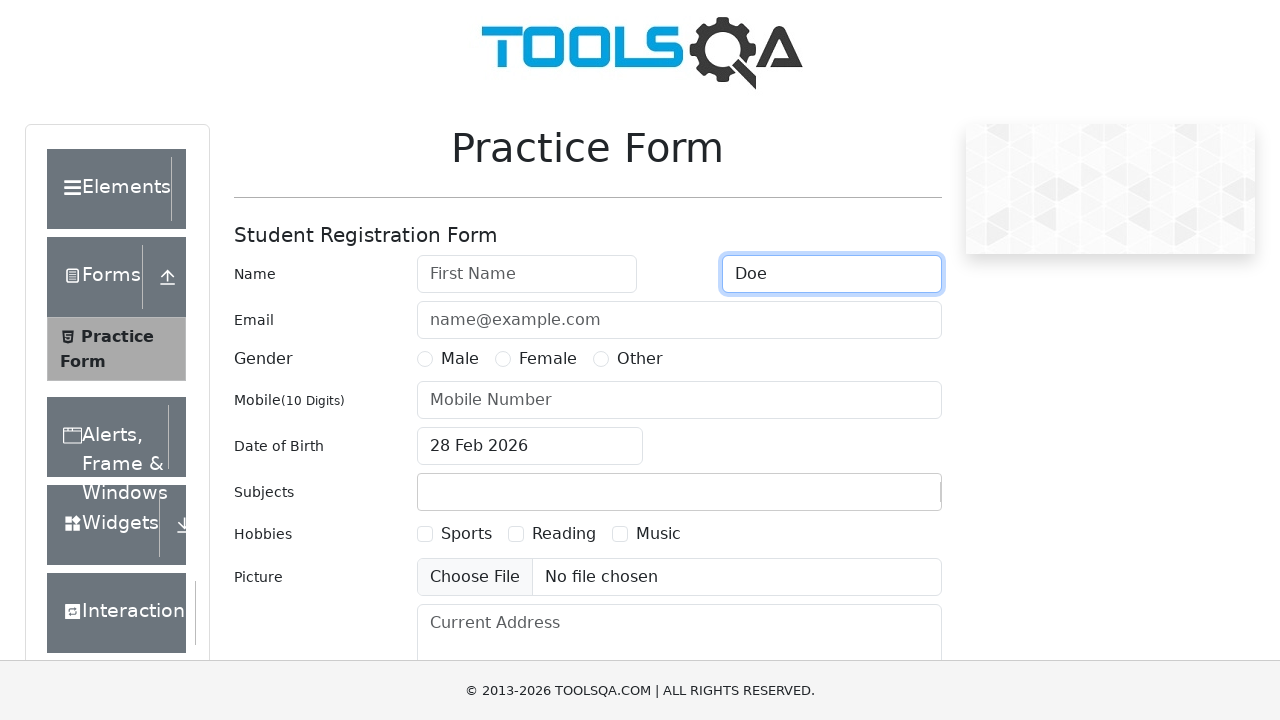